Tests drag and drop functionality by dragging an element within an iframe on the jQuery UI demo page

Starting URL: https://jqueryui.com/droppable/

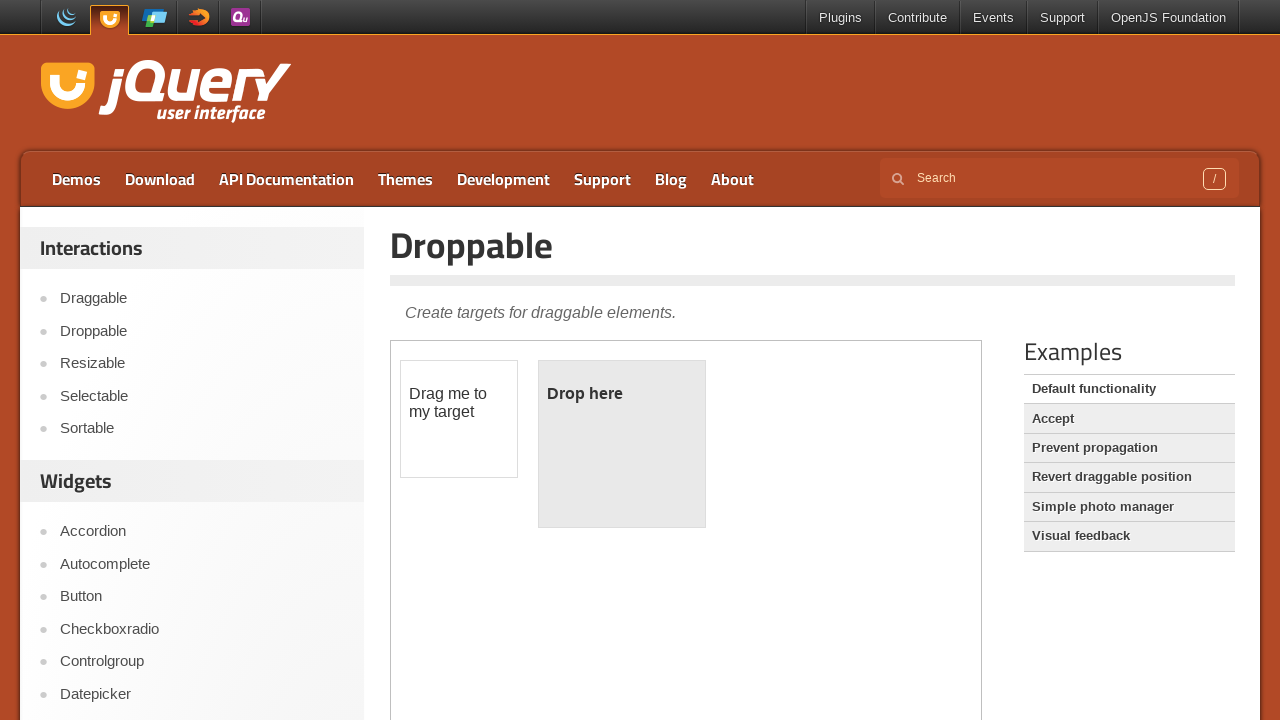

Located demo iframe frame
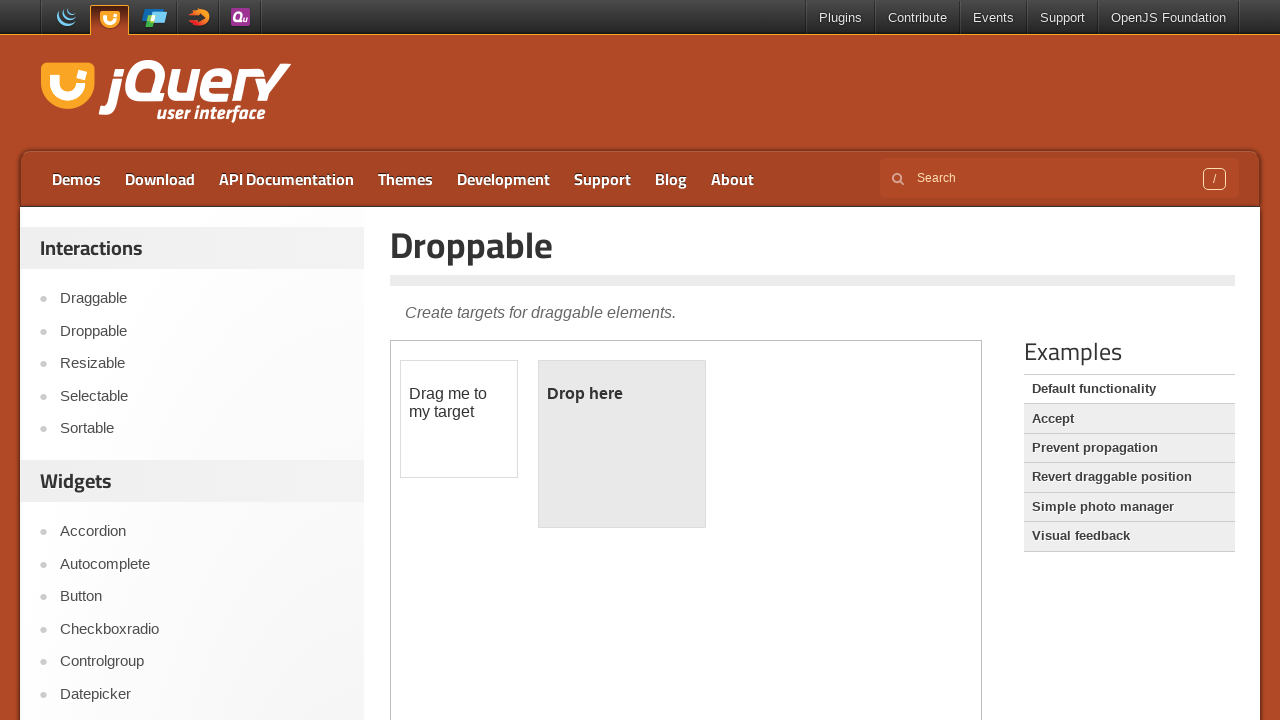

Located draggable element in iframe
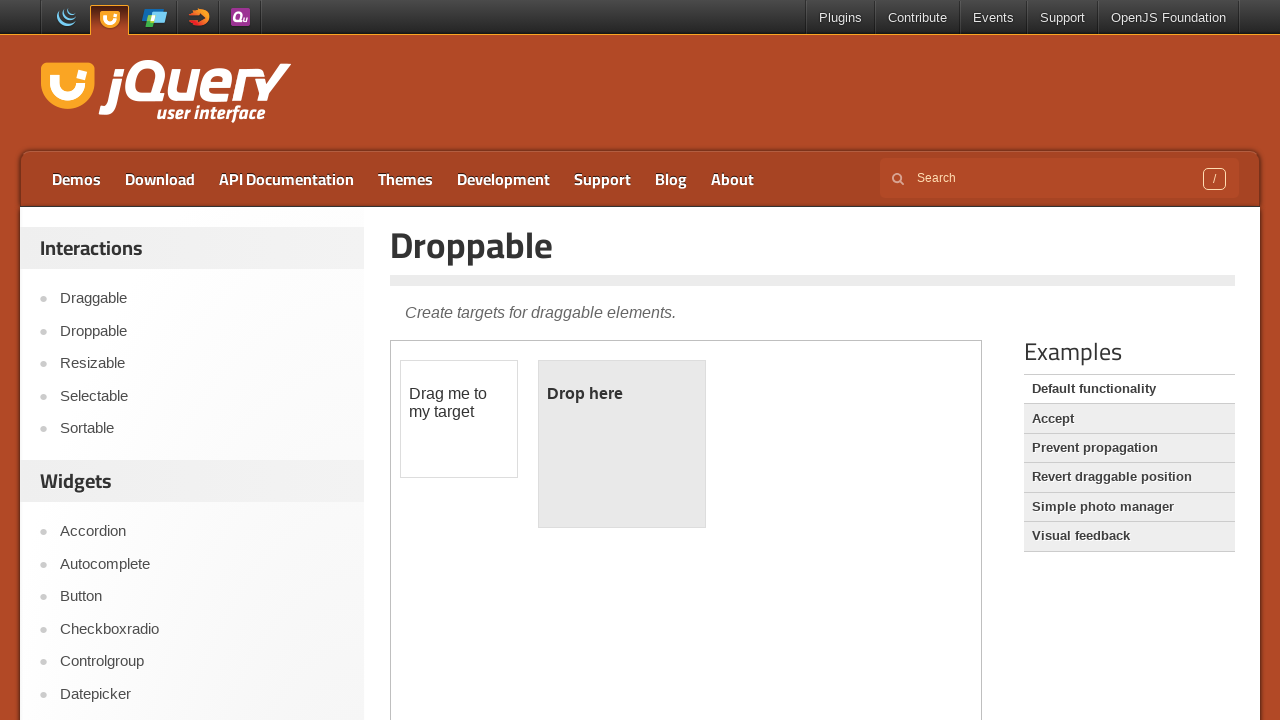

Draggable element is ready
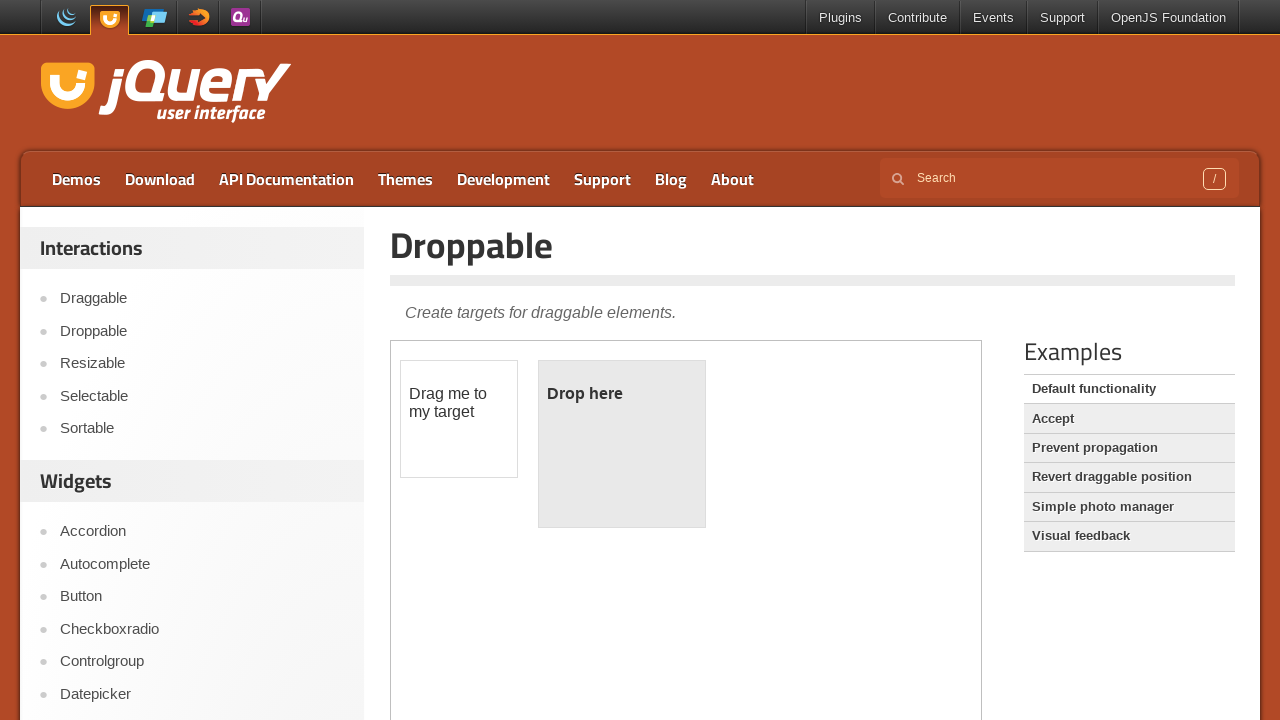

Located droppable element in iframe
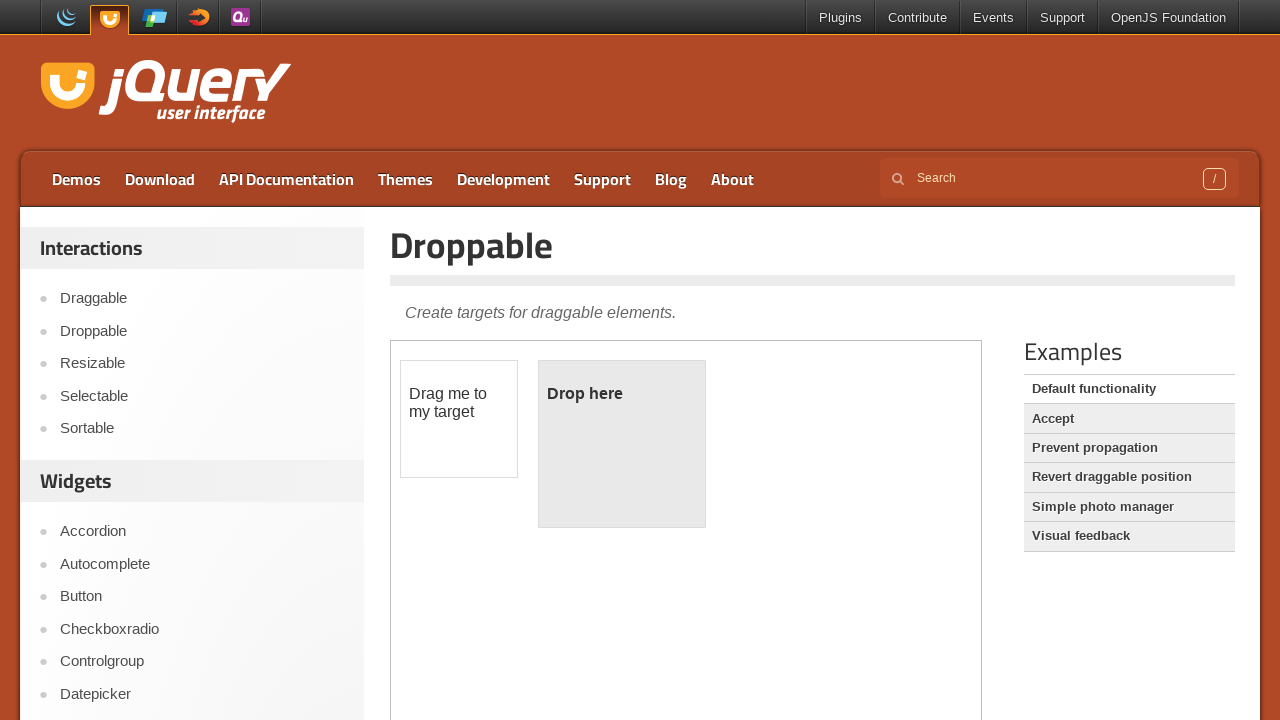

Droppable element is ready
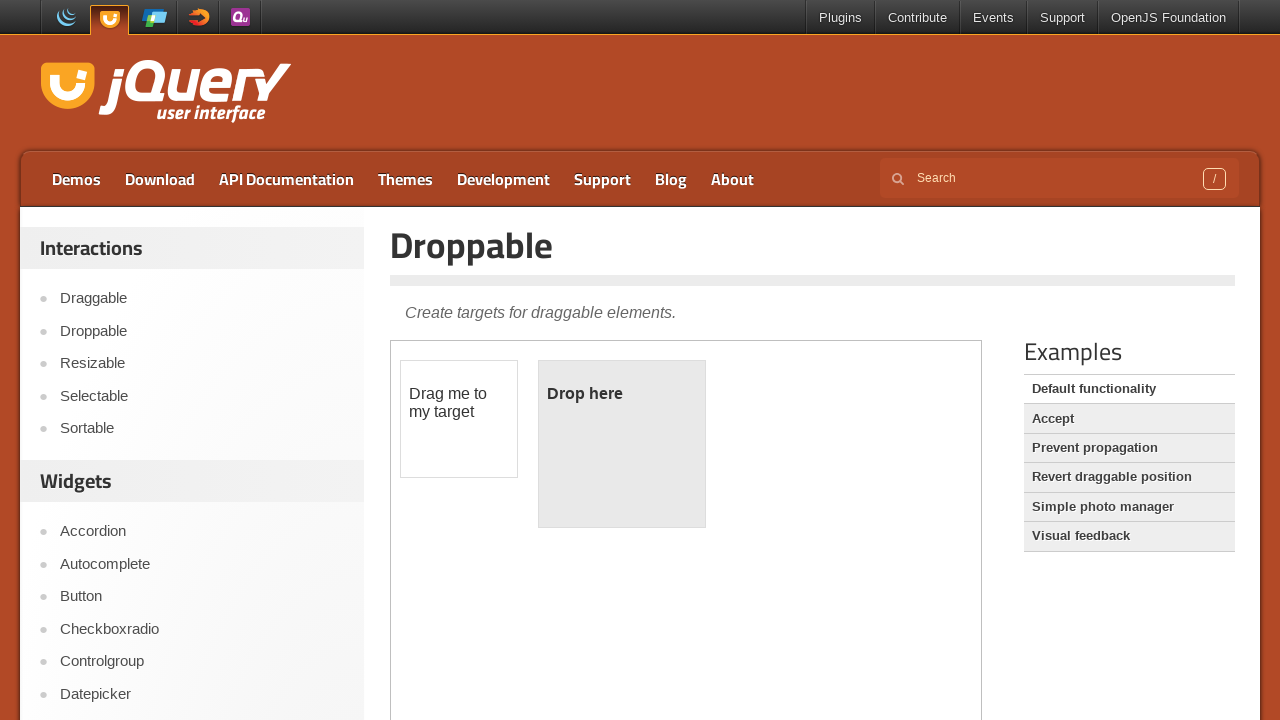

Dragged element to droppable target at (622, 444)
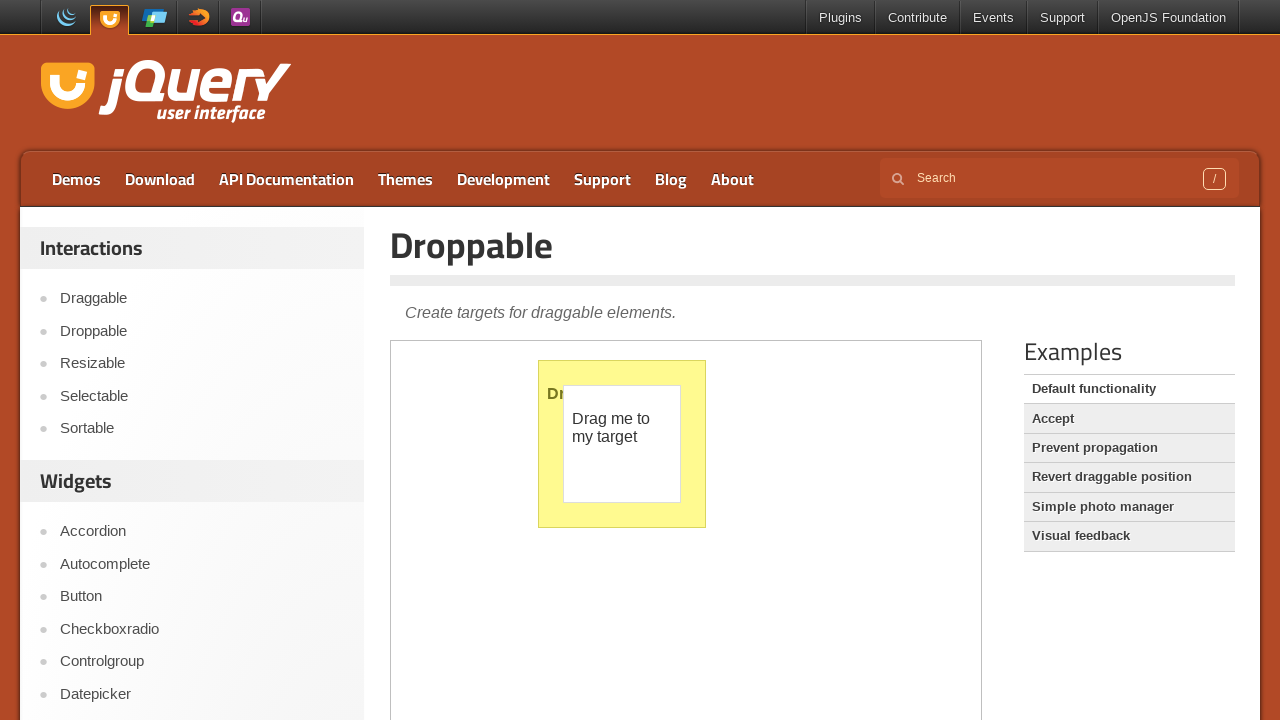

Verified that drop was successful with 'Dropped!' text
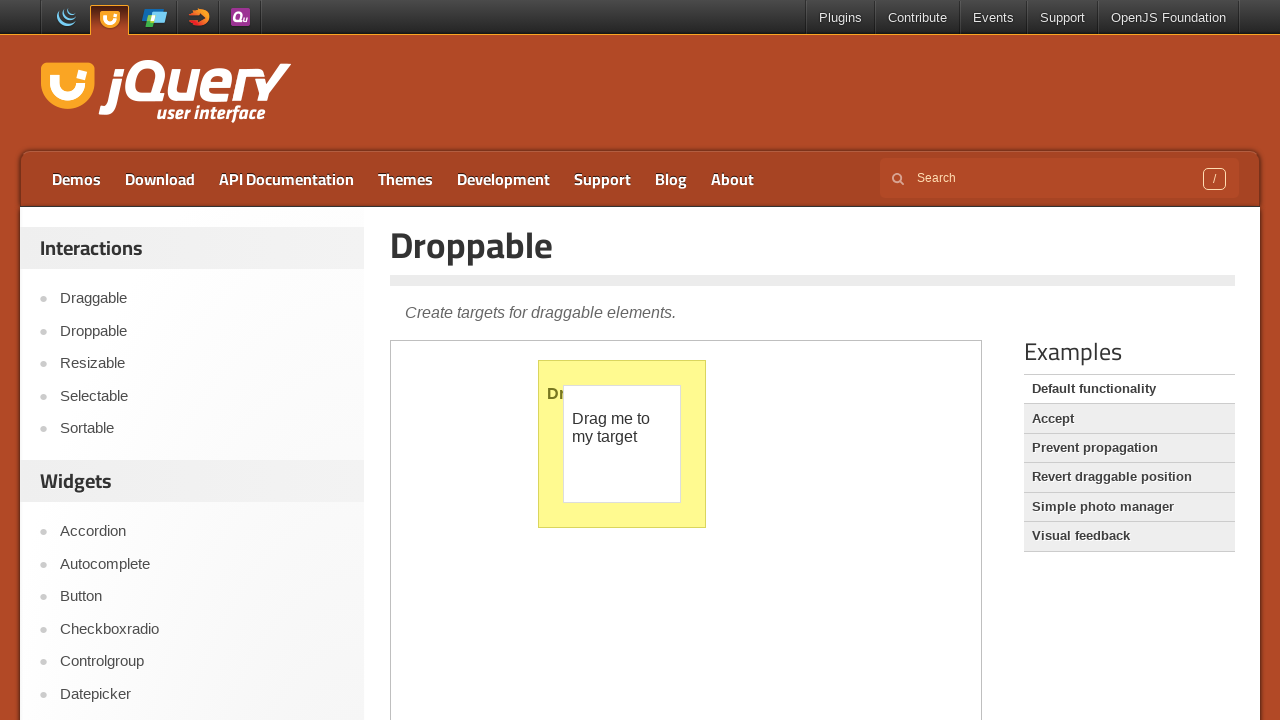

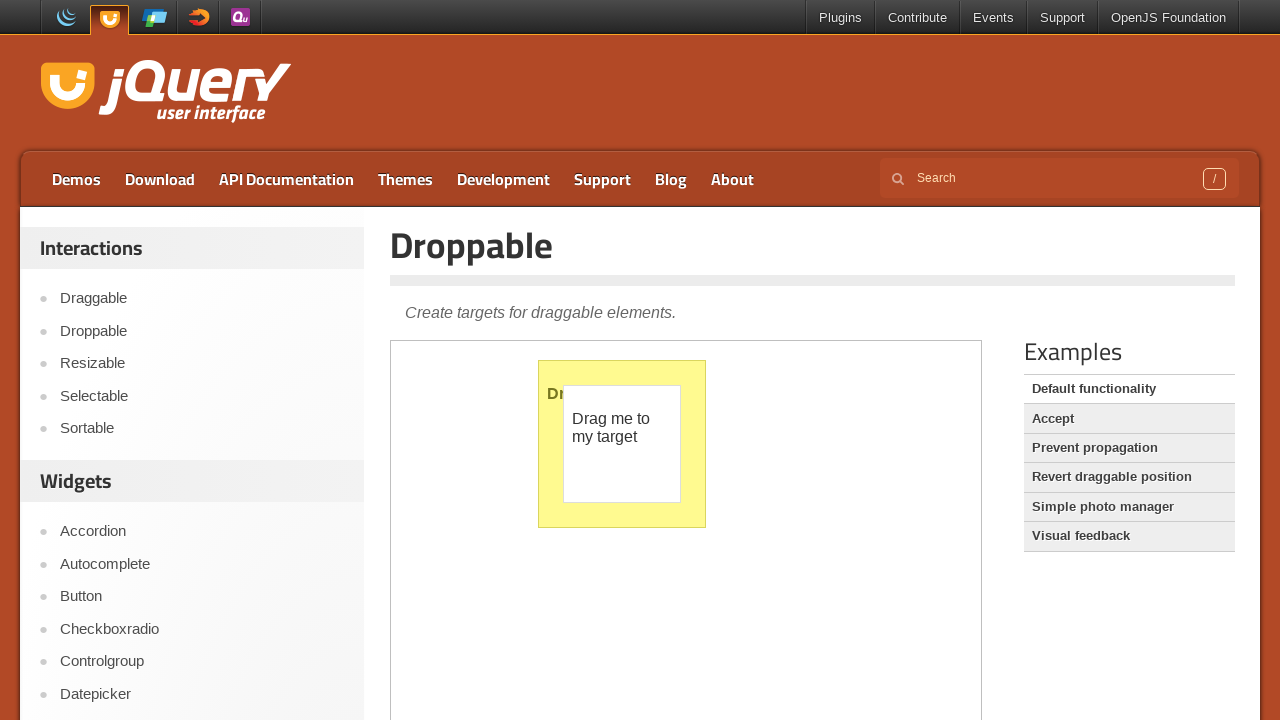